Tests that new todo items are appended to the bottom of the list by creating 3 items and verifying the count display.

Starting URL: https://demo.playwright.dev/todomvc

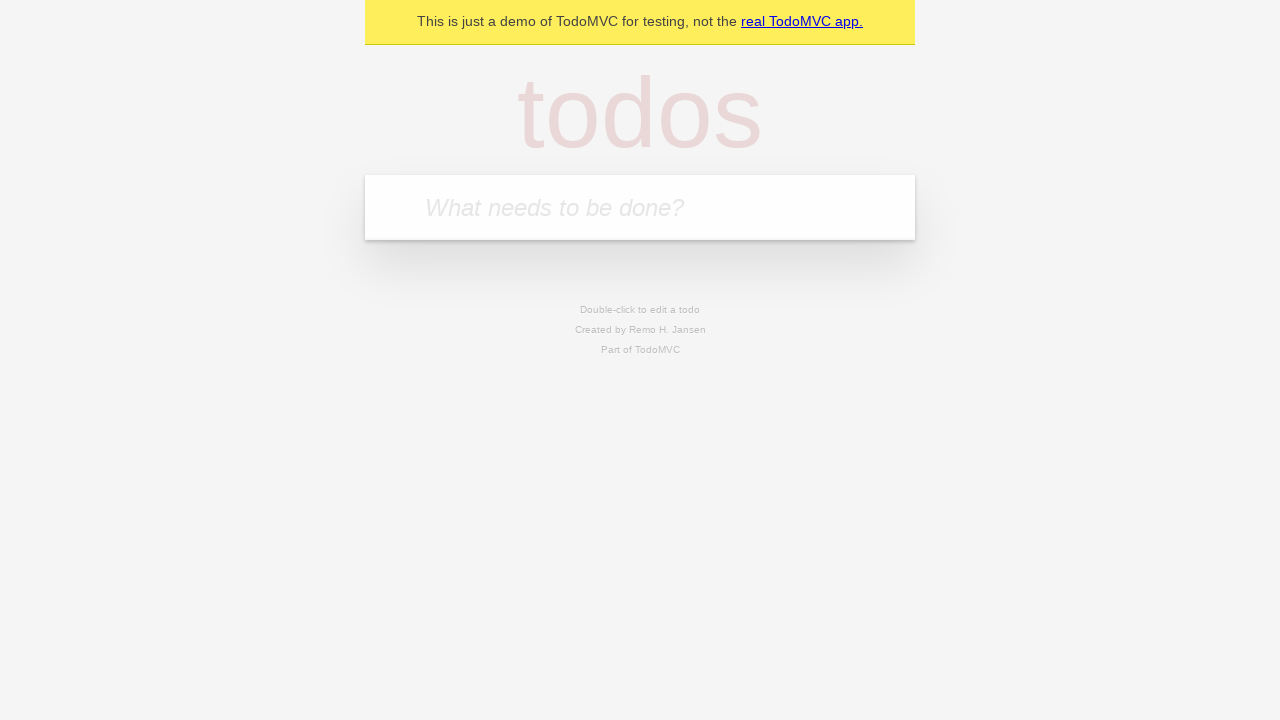

Located the todo input field with placeholder 'What needs to be done?'
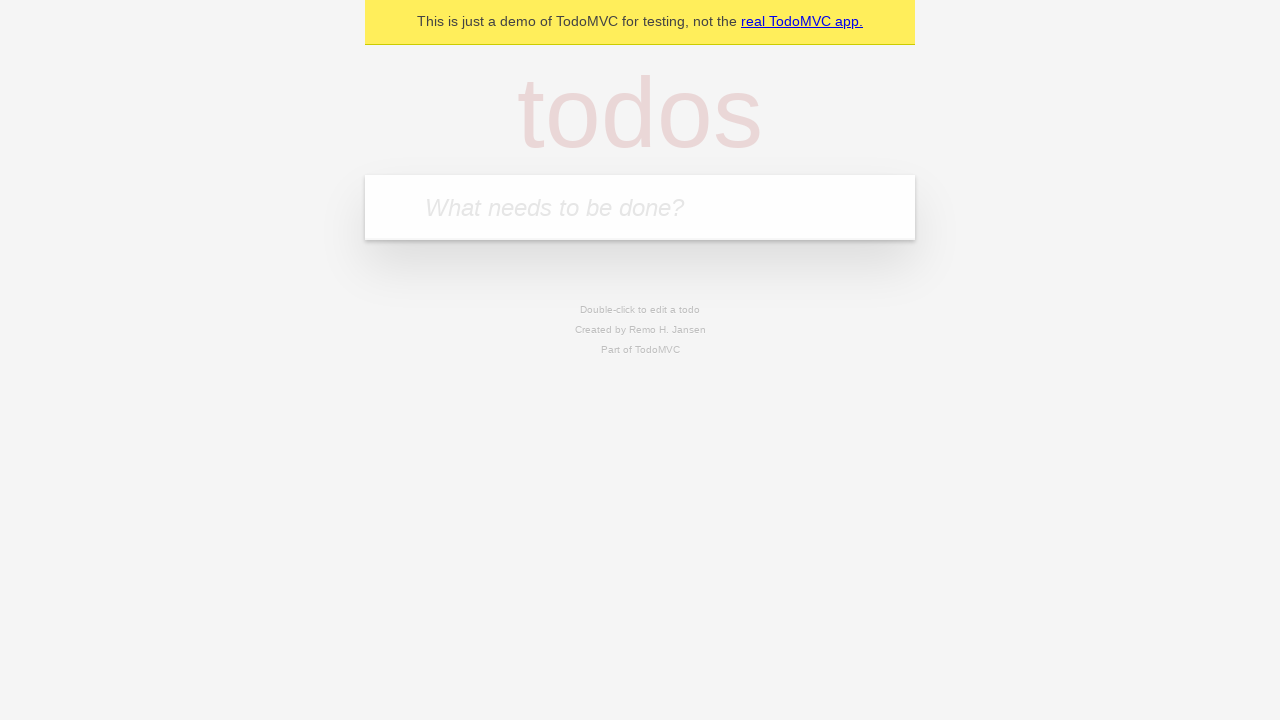

Filled todo input with 'buy some cheese' on internal:attr=[placeholder="What needs to be done?"i]
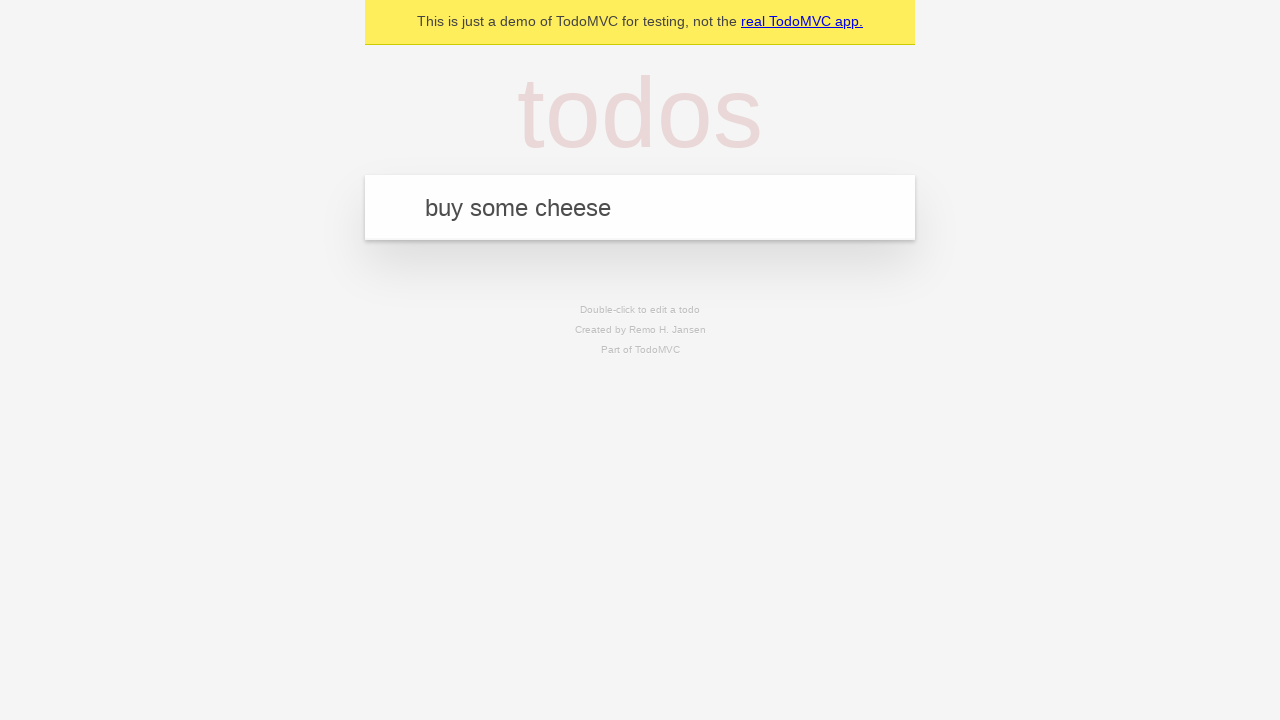

Pressed Enter to create todo item 'buy some cheese' on internal:attr=[placeholder="What needs to be done?"i]
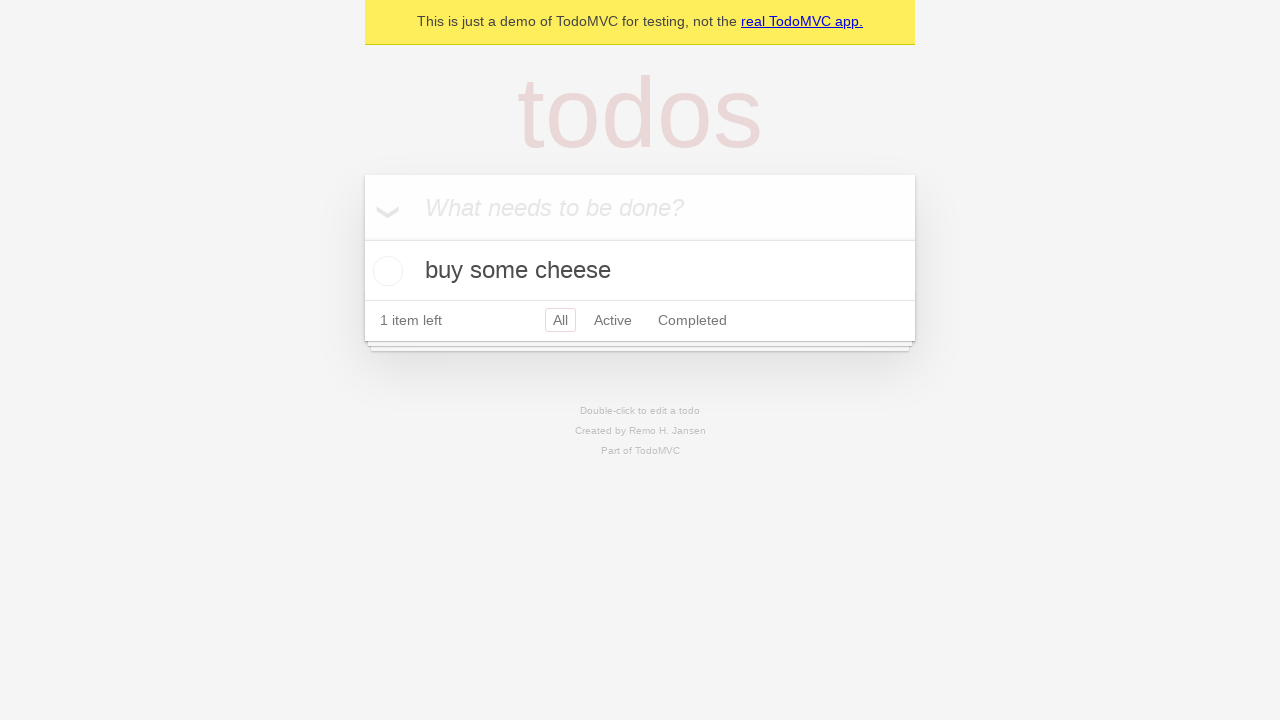

Filled todo input with 'feed the cat' on internal:attr=[placeholder="What needs to be done?"i]
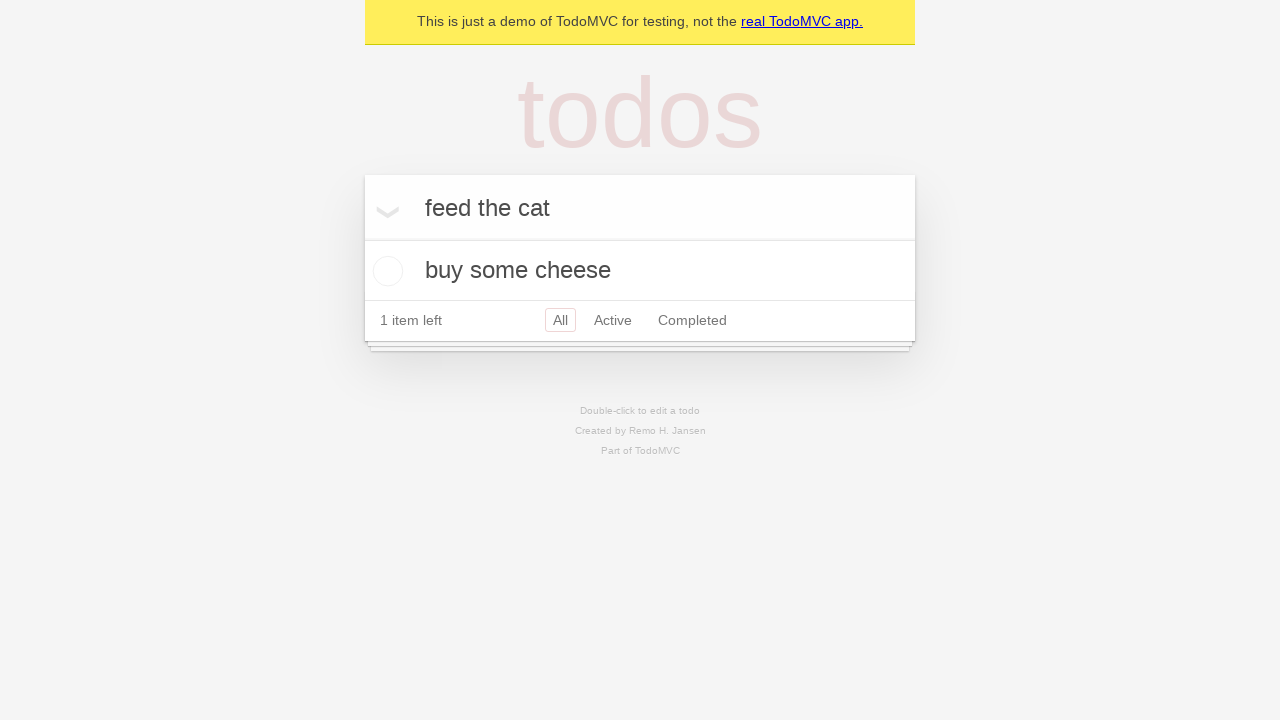

Pressed Enter to create todo item 'feed the cat' on internal:attr=[placeholder="What needs to be done?"i]
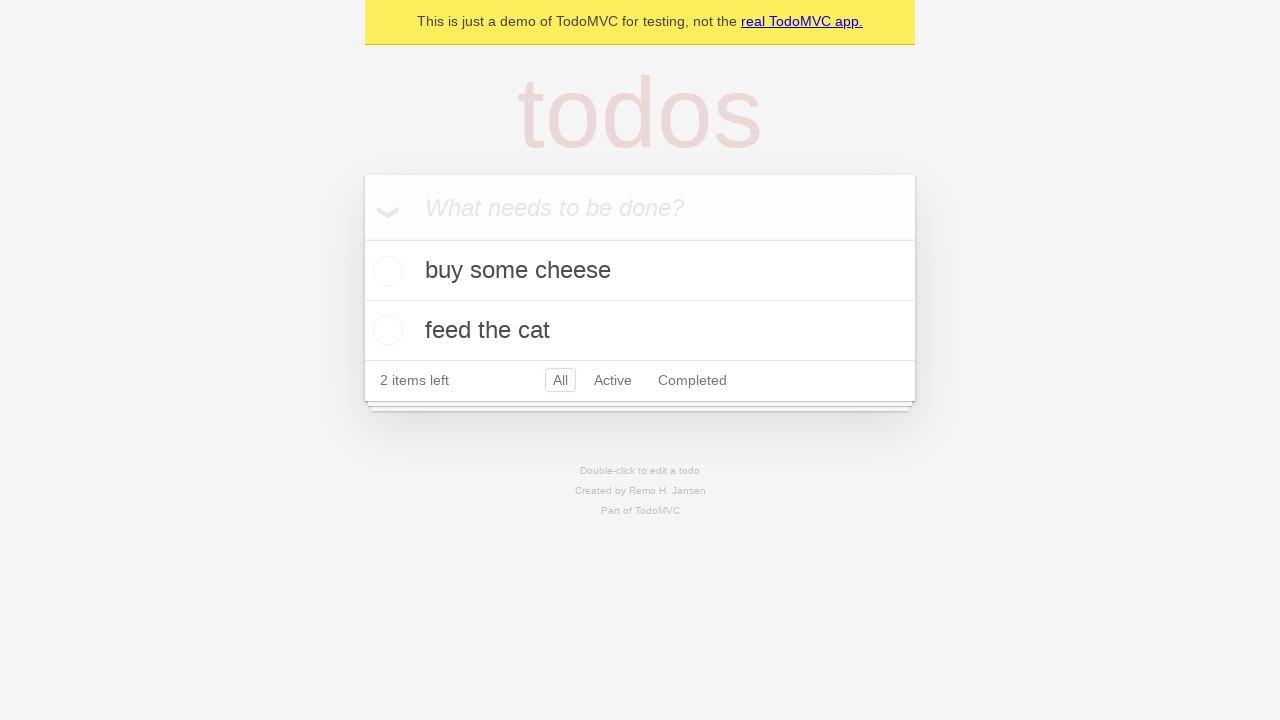

Filled todo input with 'book a doctors appointment' on internal:attr=[placeholder="What needs to be done?"i]
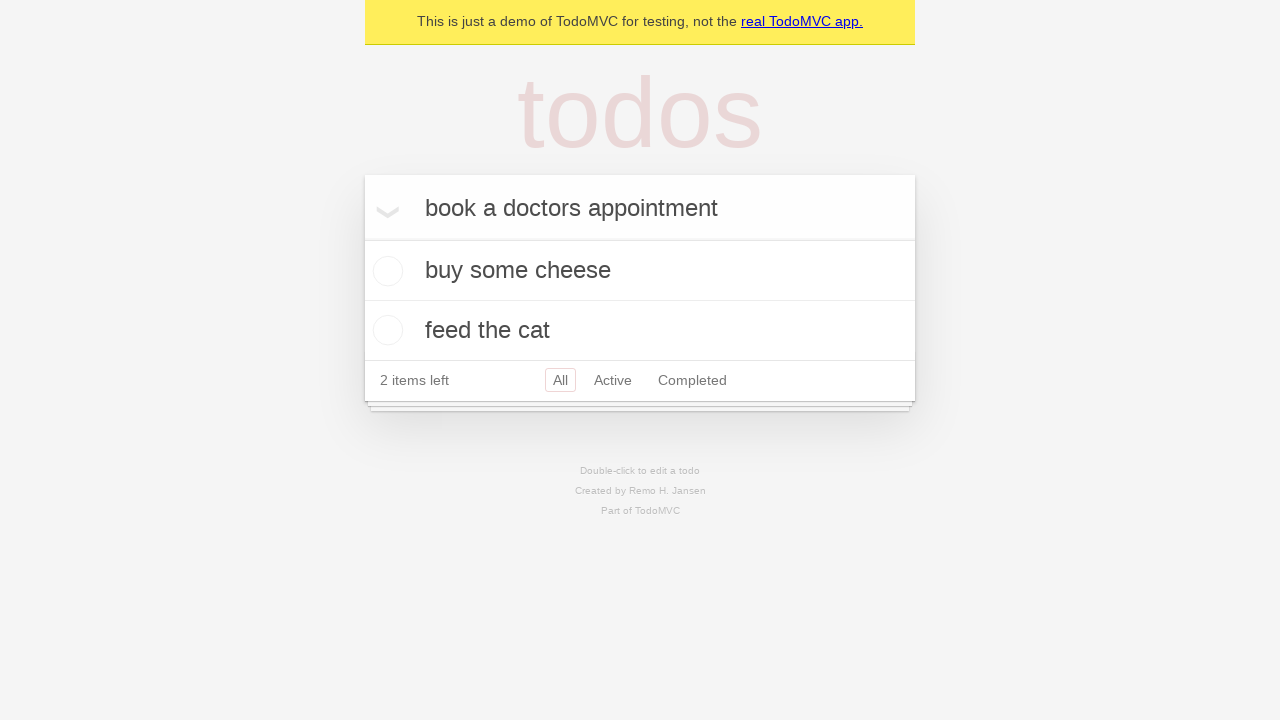

Pressed Enter to create todo item 'book a doctors appointment' on internal:attr=[placeholder="What needs to be done?"i]
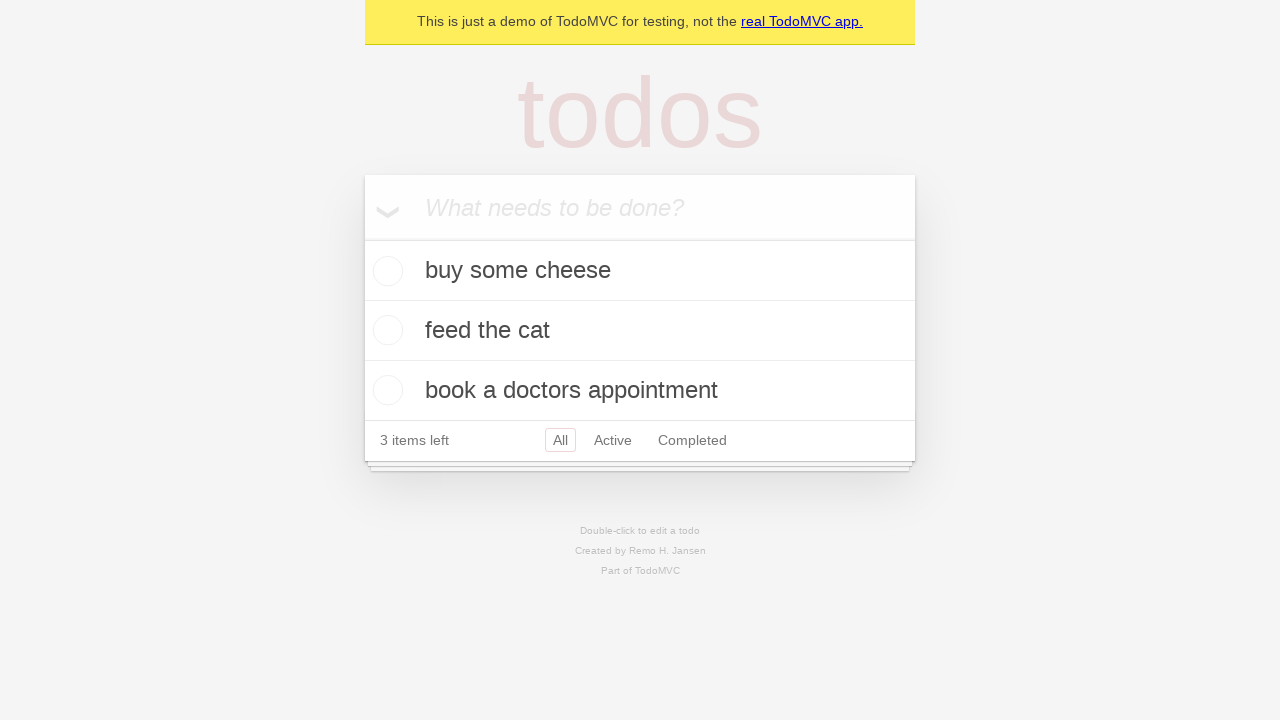

Verified that all 3 todo items appeared in the DOM
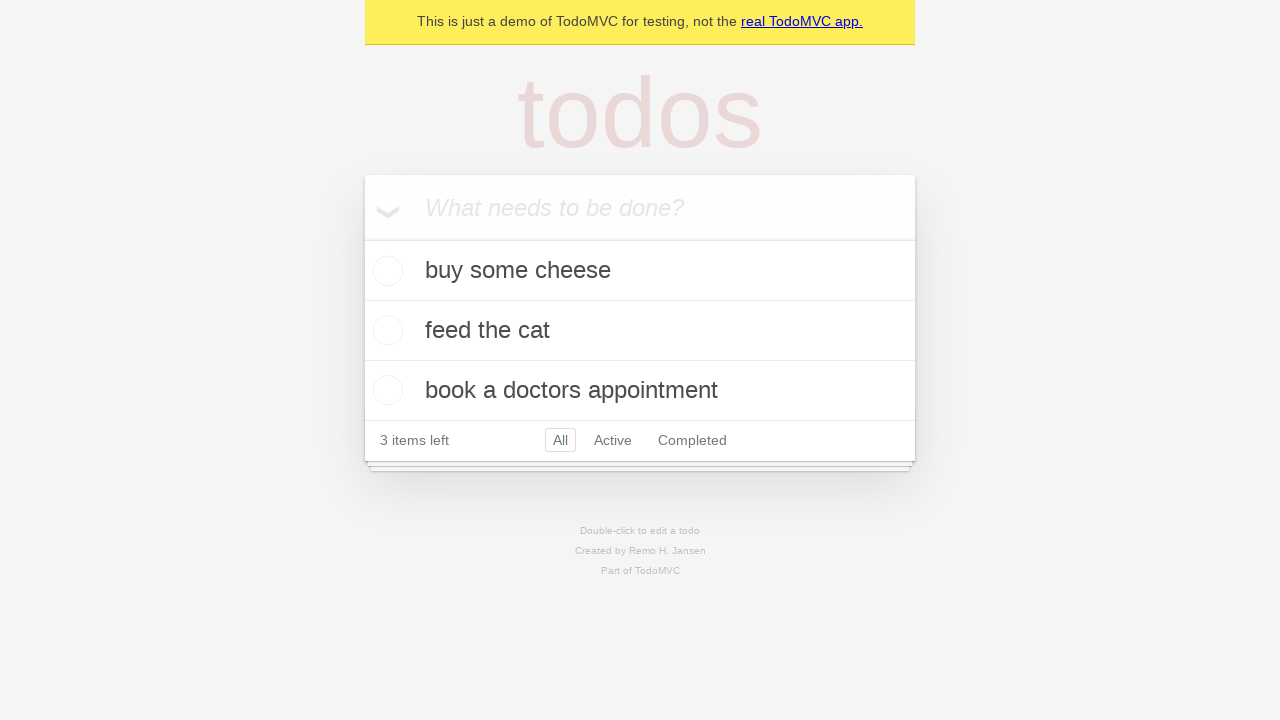

Verified that the count display shows '3 items left'
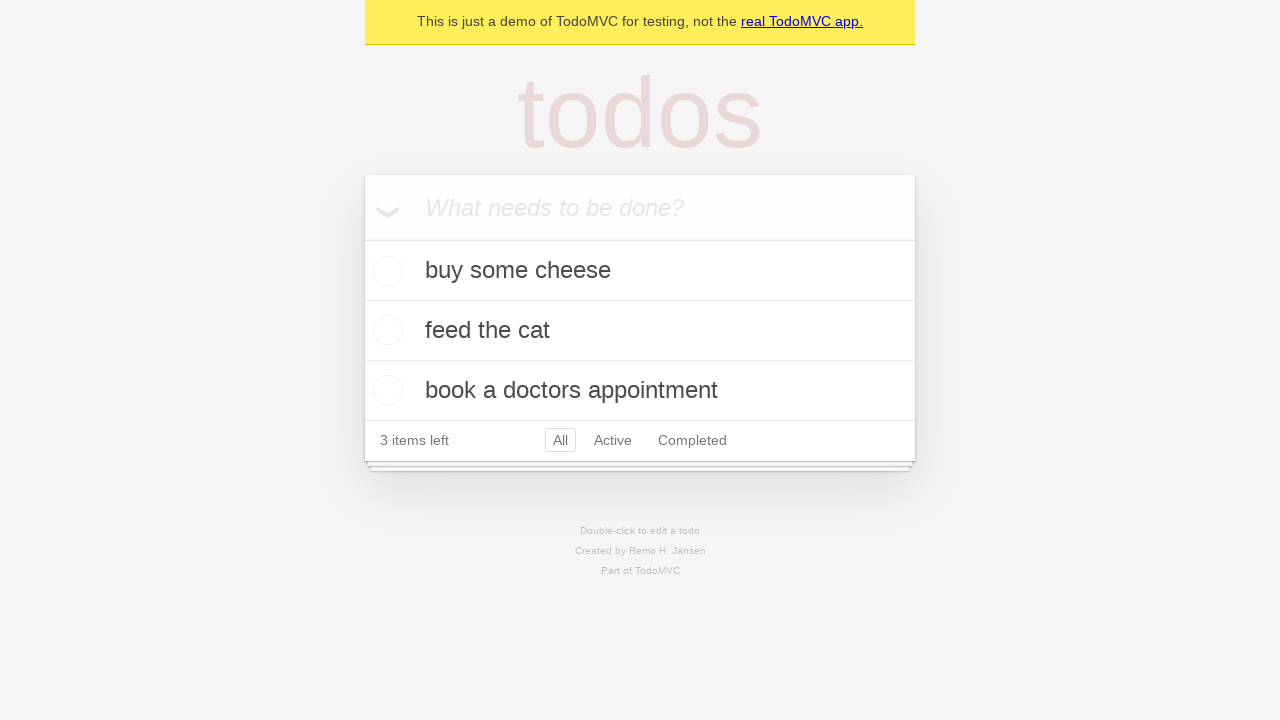

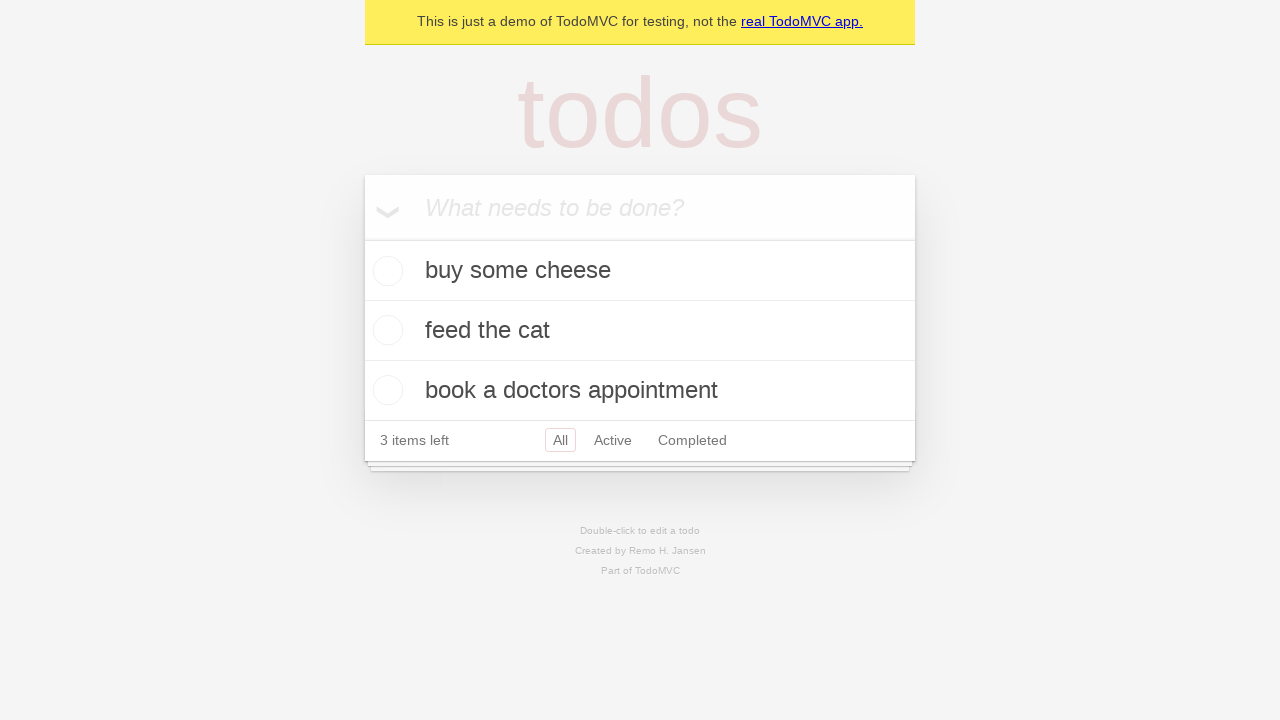